Tests the Enable button functionality on the dynamic controls page by clicking Enable, waiting for the loading bar to disappear, and verifying the input box is enabled and "It's enabled!" message is displayed.

Starting URL: https://practice.cydeo.com/dynamic_controls

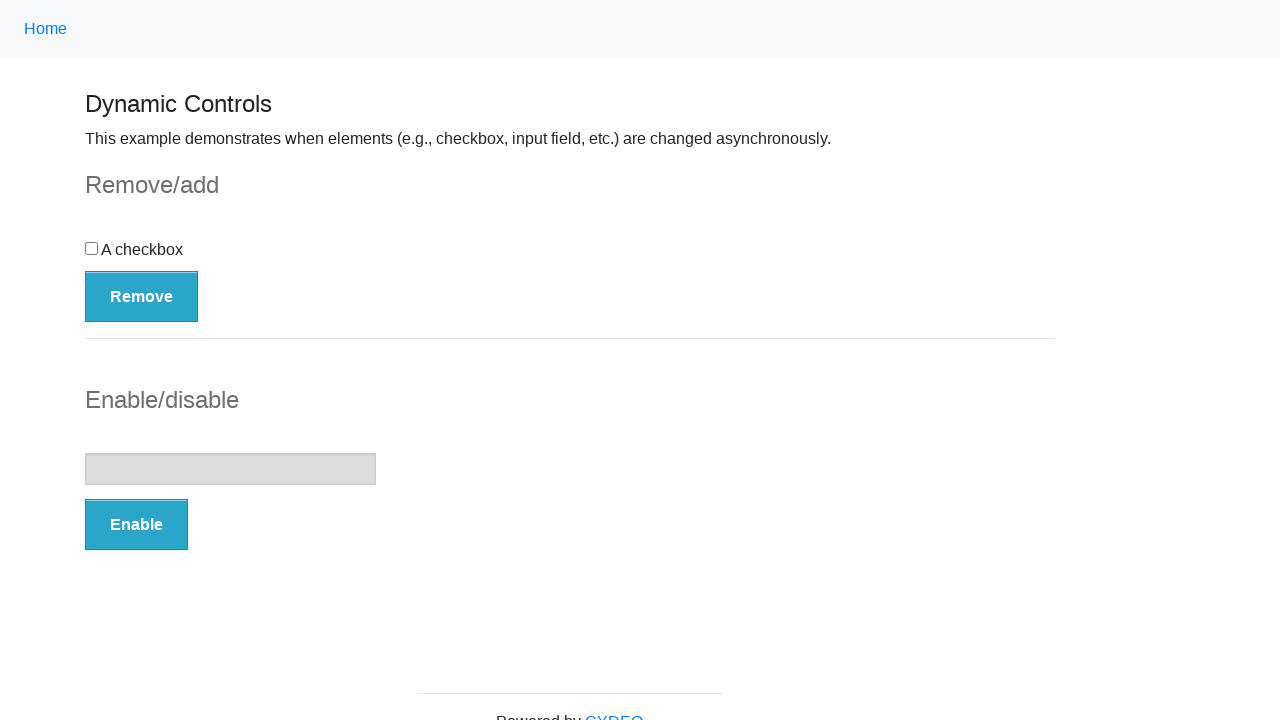

Clicked the Enable button at (136, 525) on button:has-text('Enable')
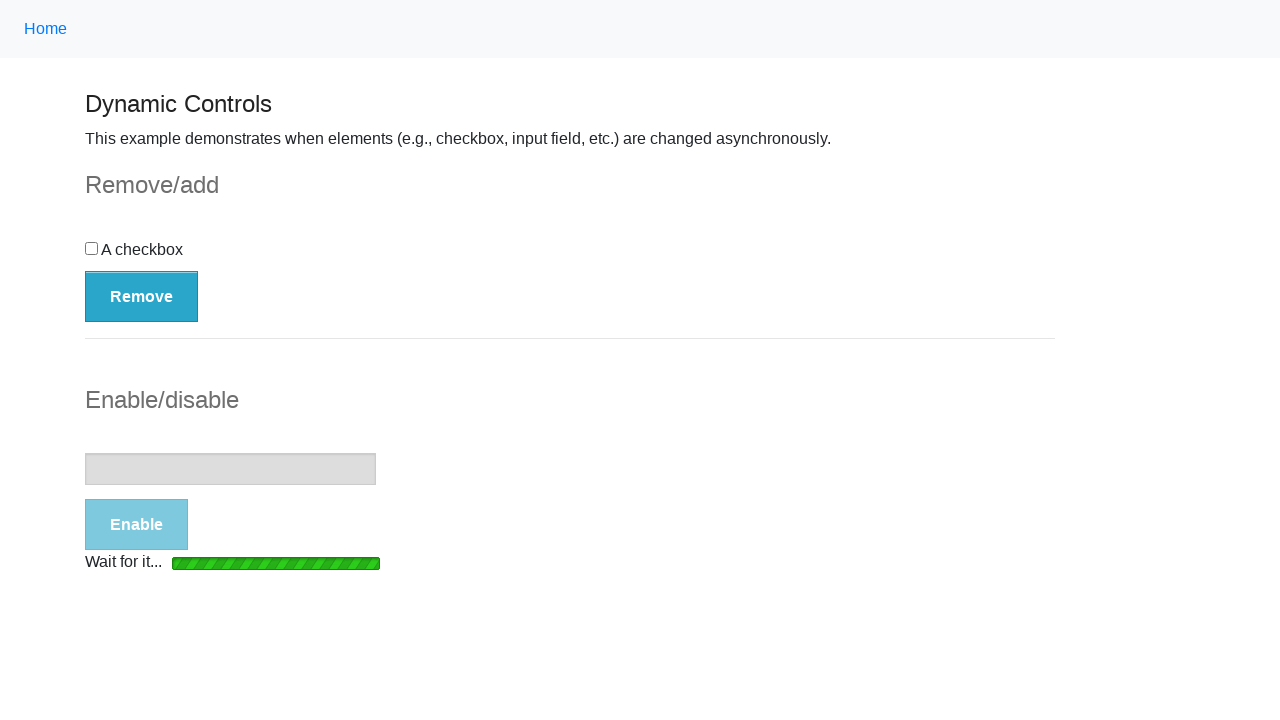

Loading bar disappeared after clicking Enable
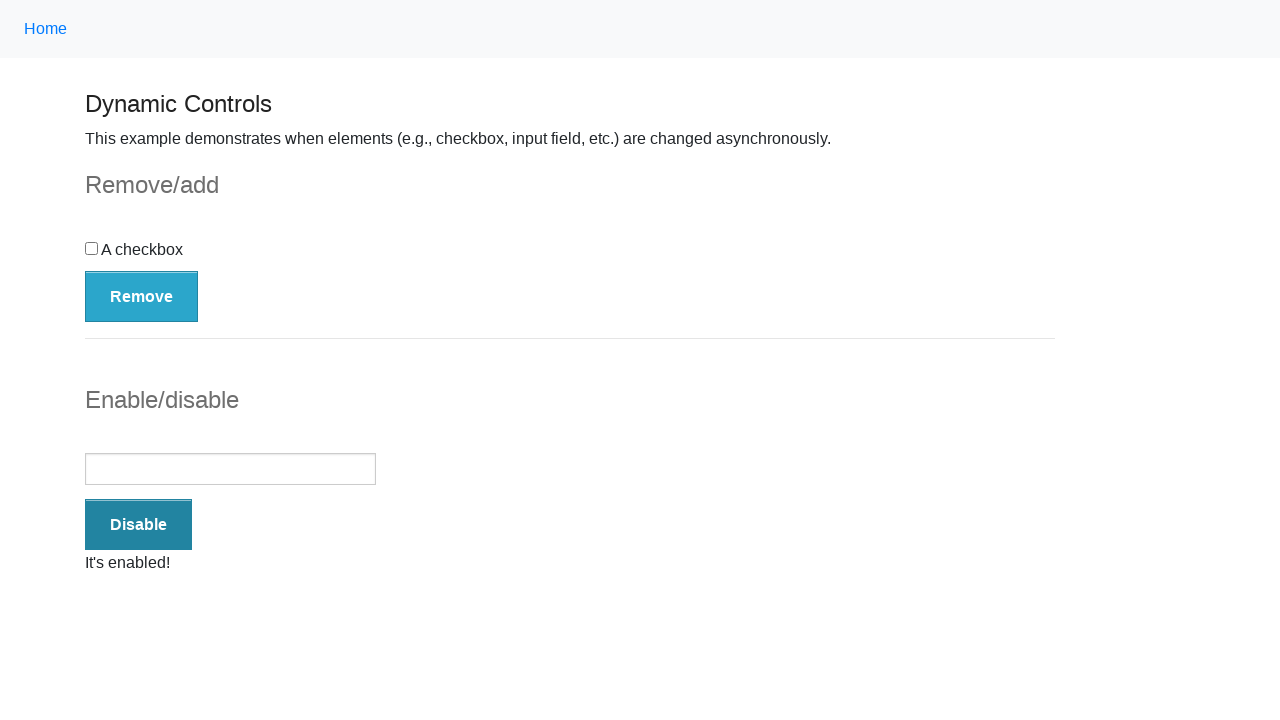

Verified input box is enabled
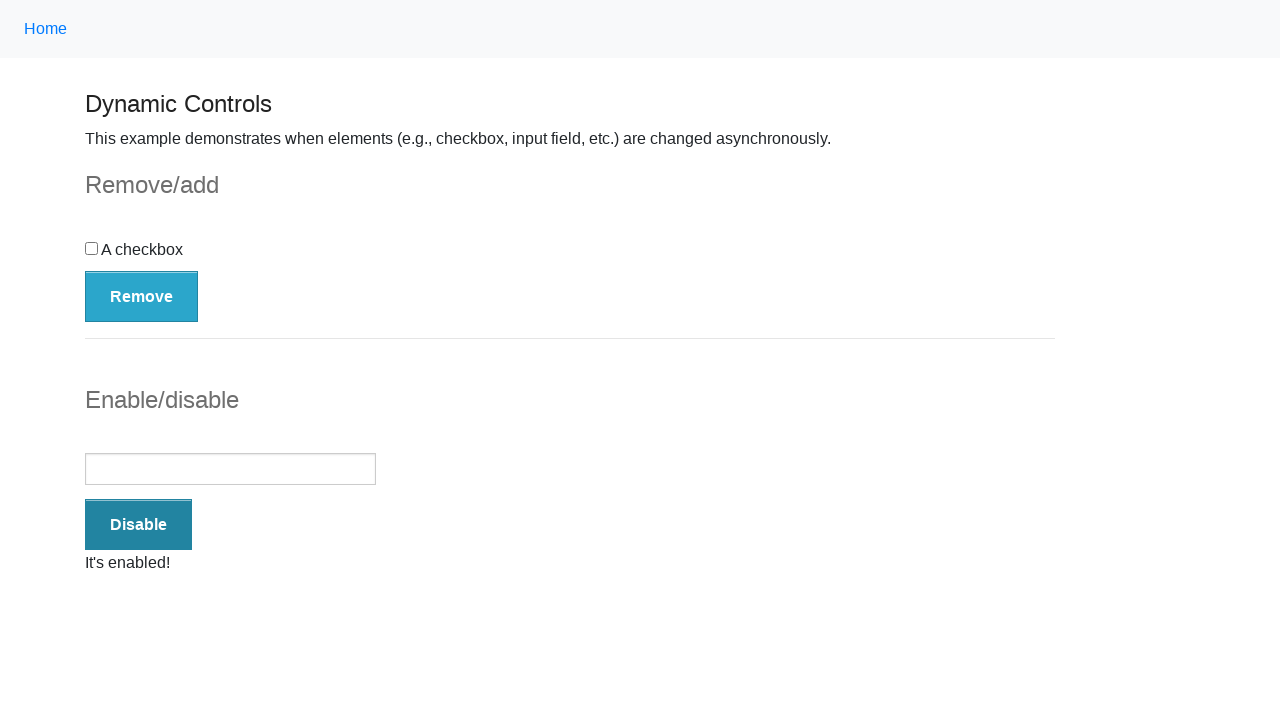

Verified 'It's enabled!' message is displayed
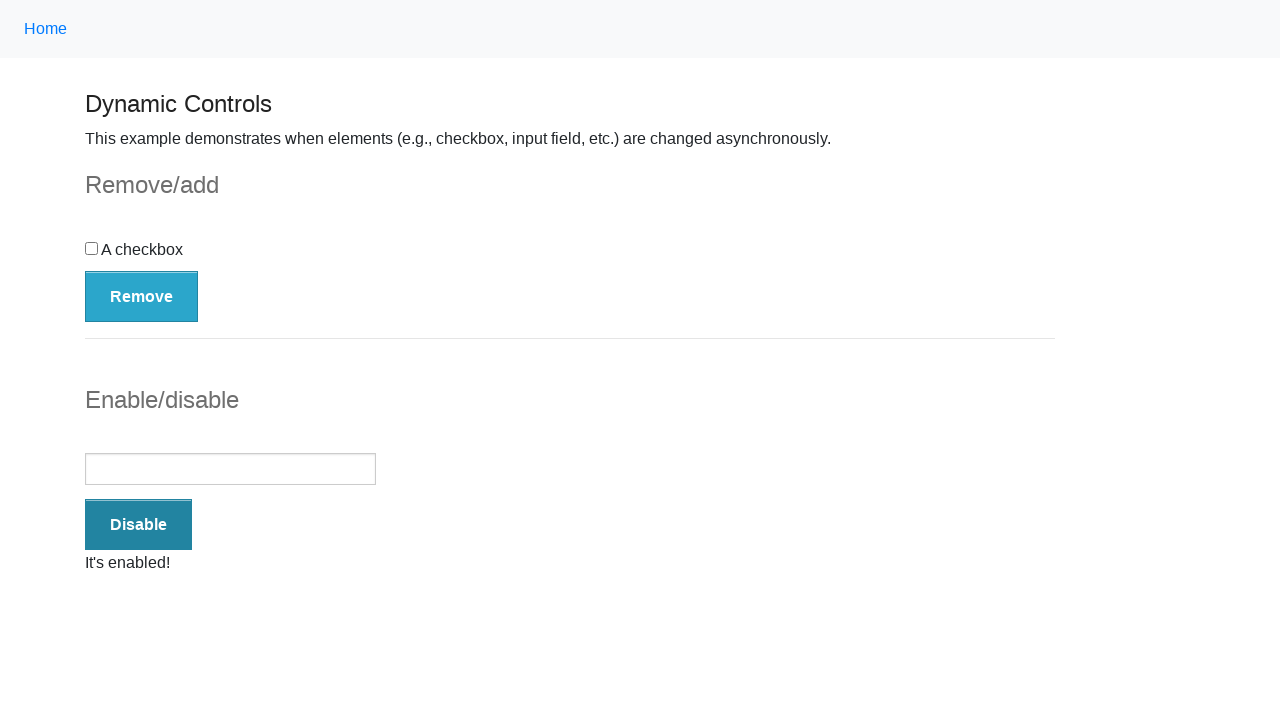

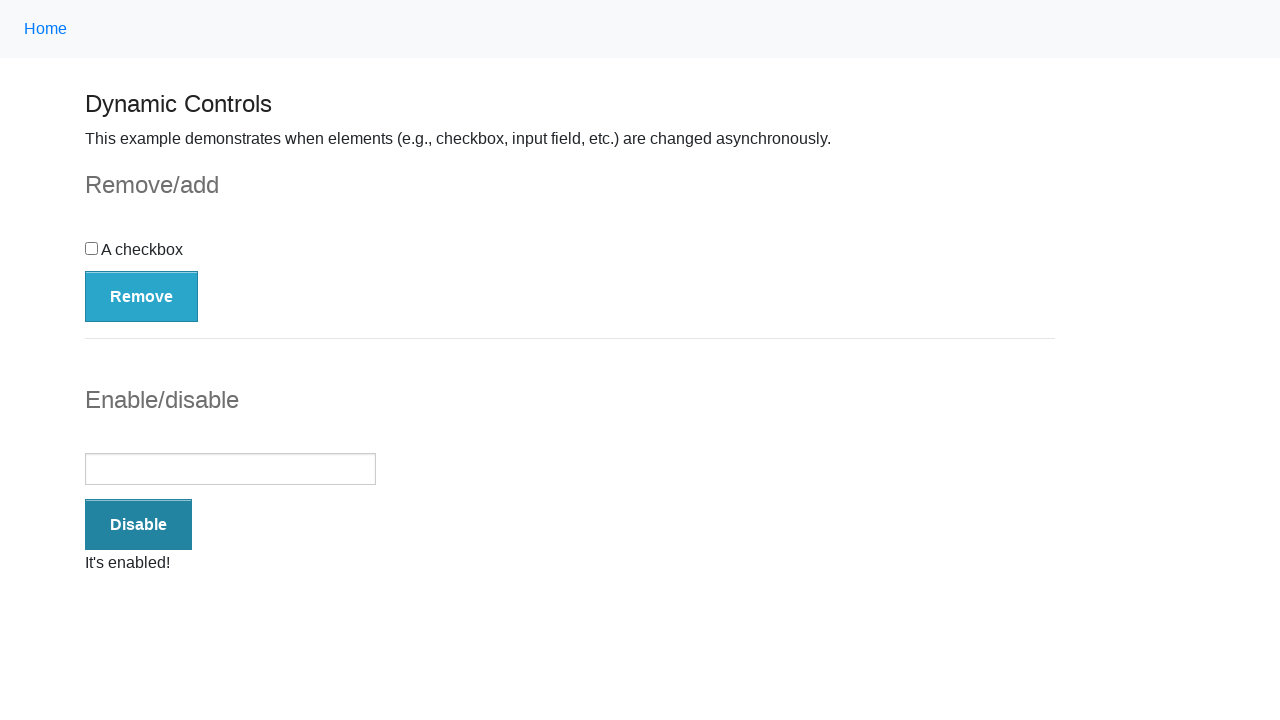